Tests navigation by clicking on an "Open Tab" link element and verifying the browser can navigate to the linked URL

Starting URL: https://rahulshettyacademy.com/AutomationPractice/

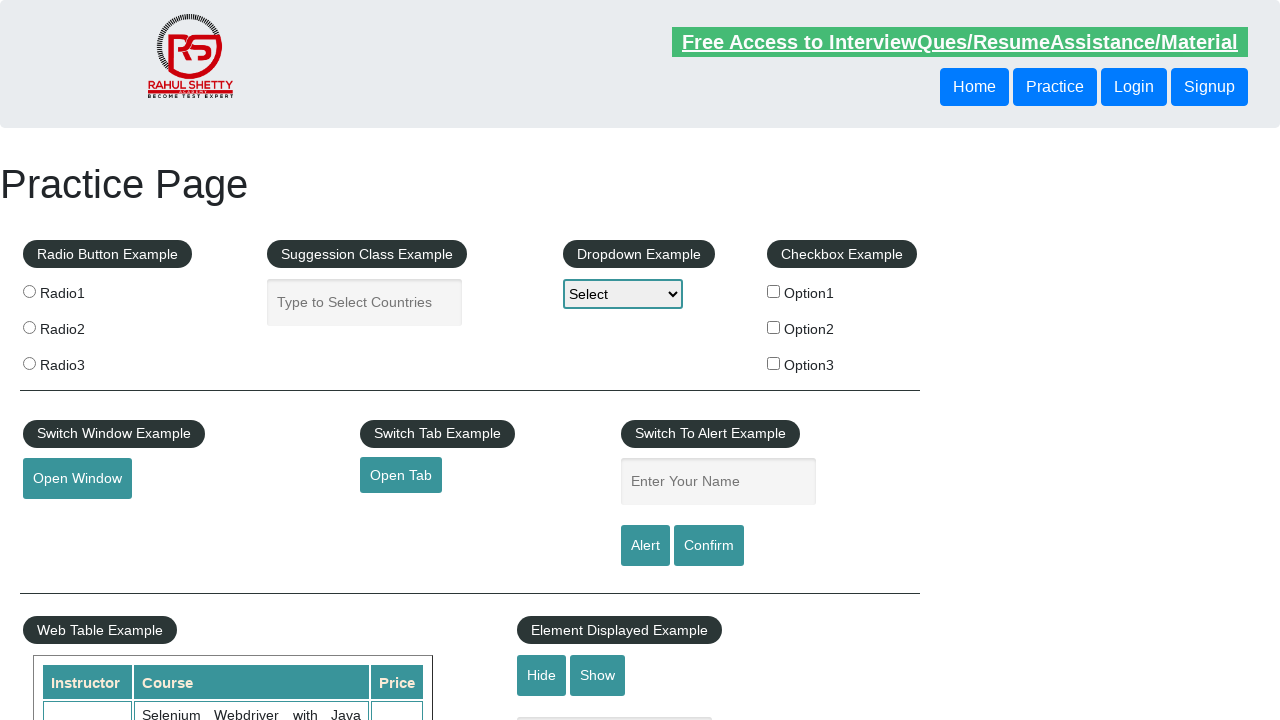

Located the 'Open Tab' link element
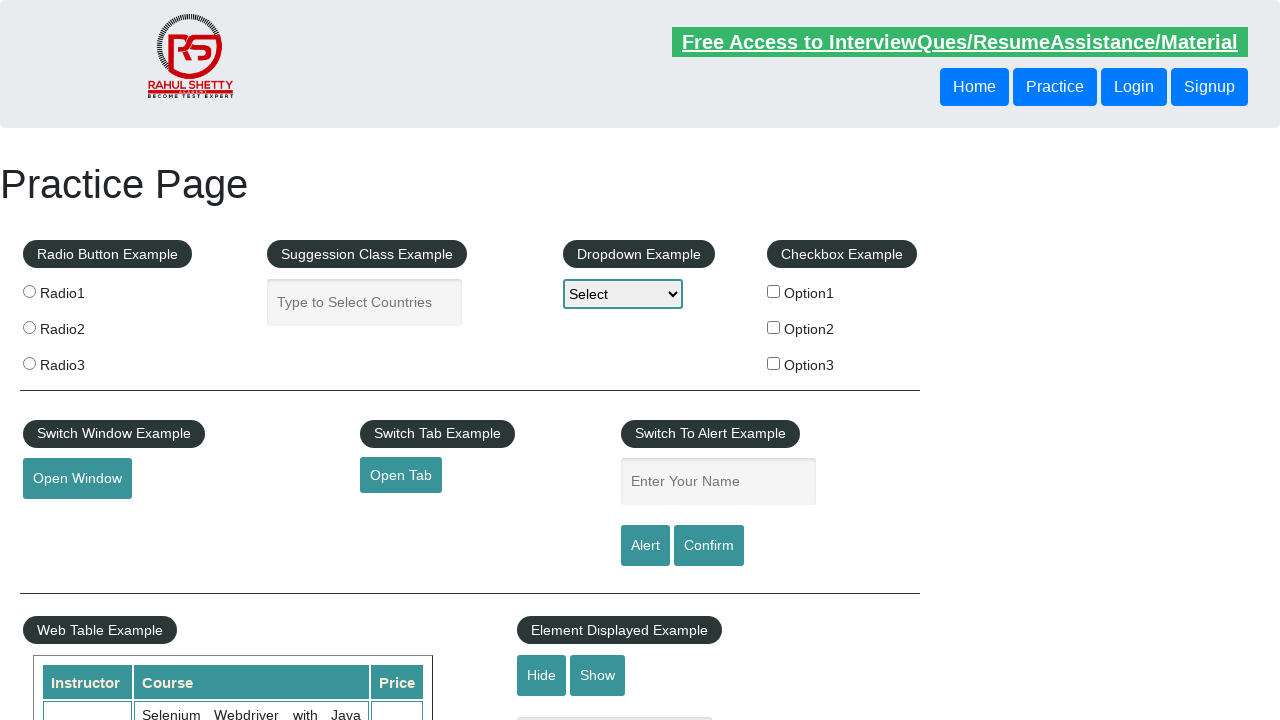

Retrieved href attribute from 'Open Tab' link
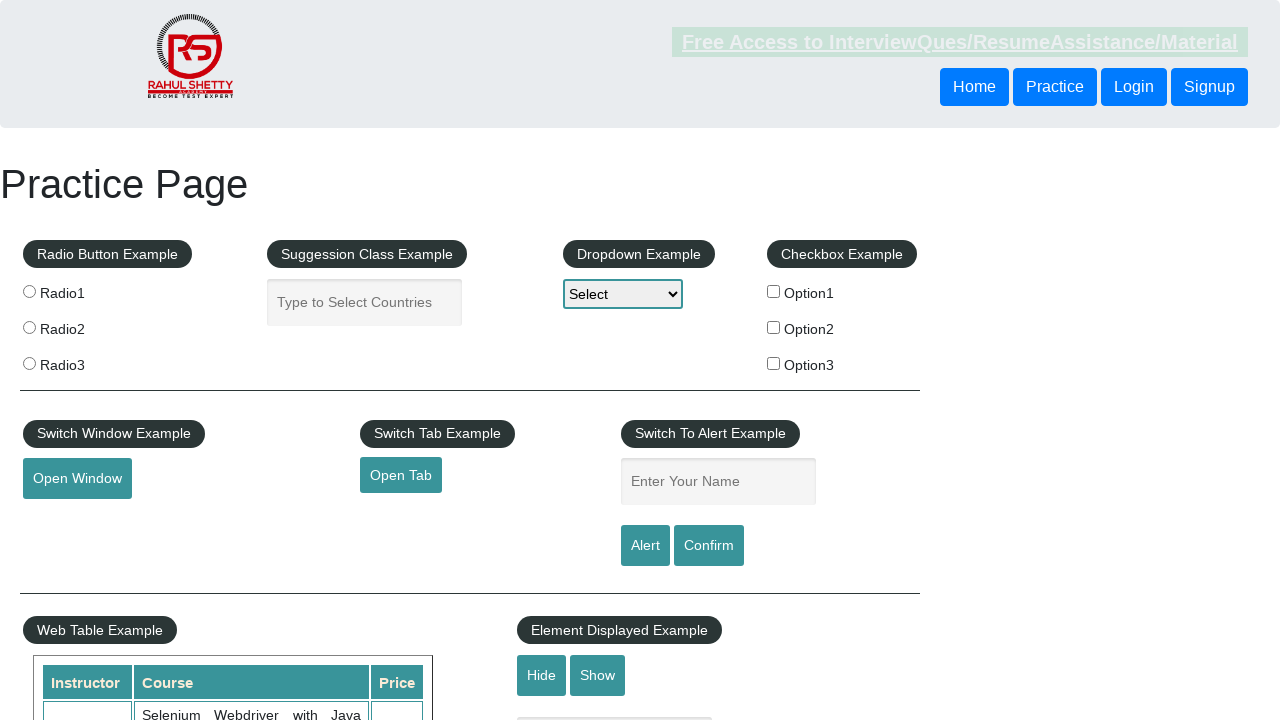

Logged extracted URL: https://www.qaclickacademy.com
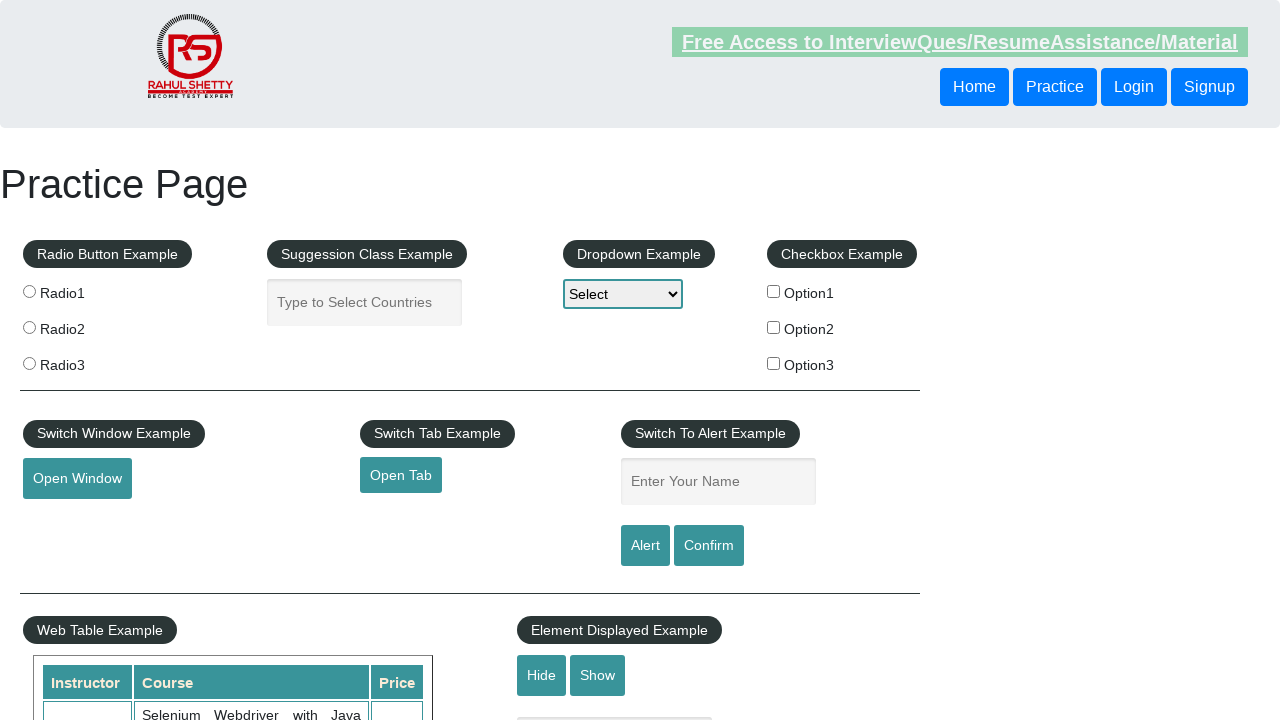

Navigated to extracted URL: https://www.qaclickacademy.com
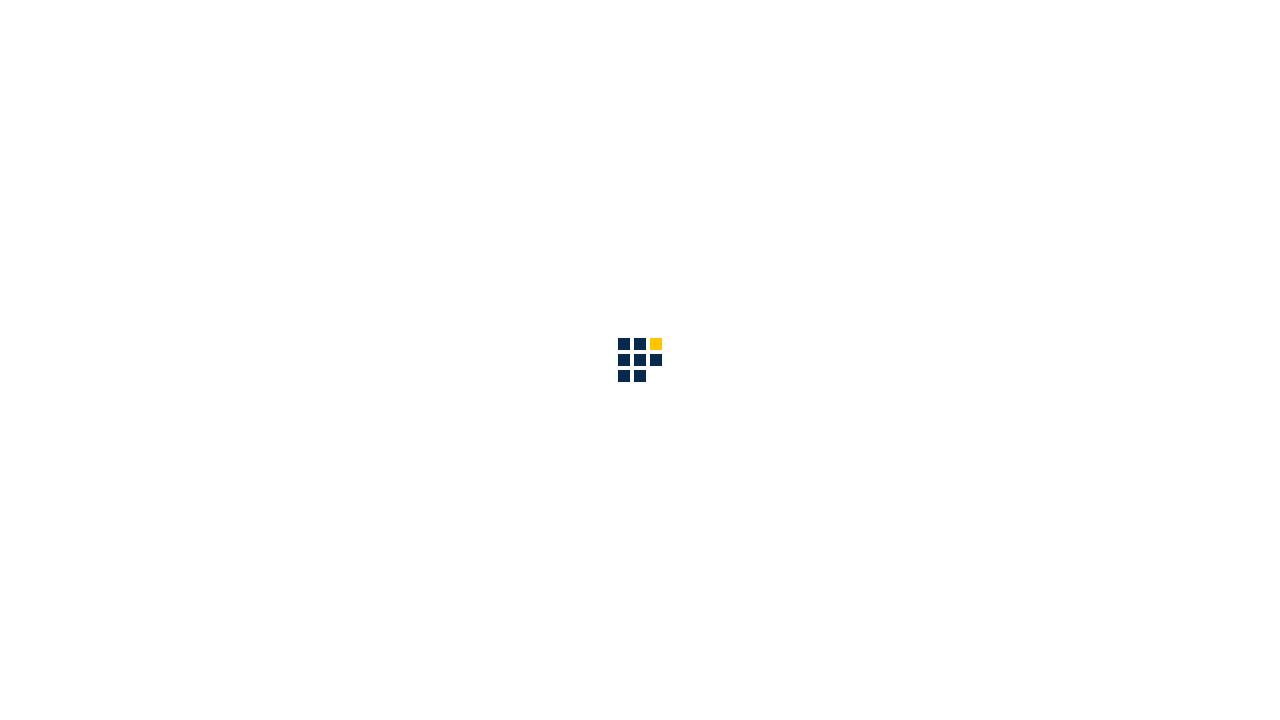

Waited for DOM content to load on new page
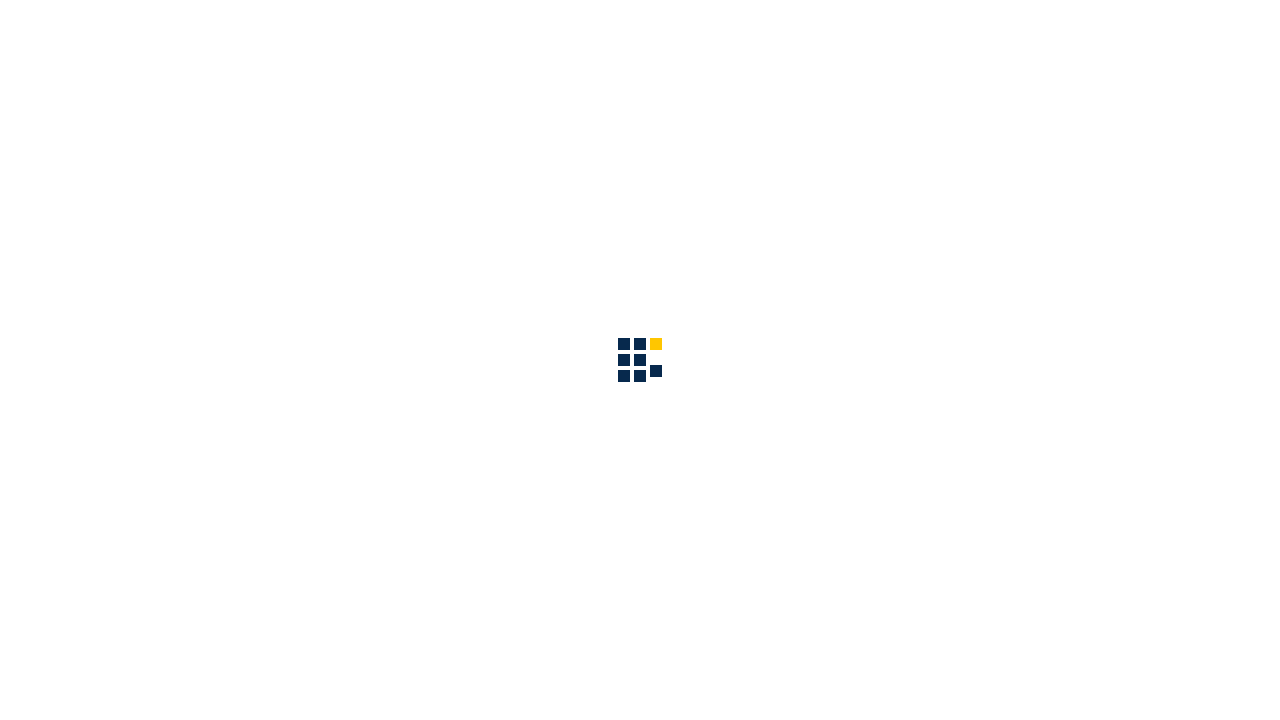

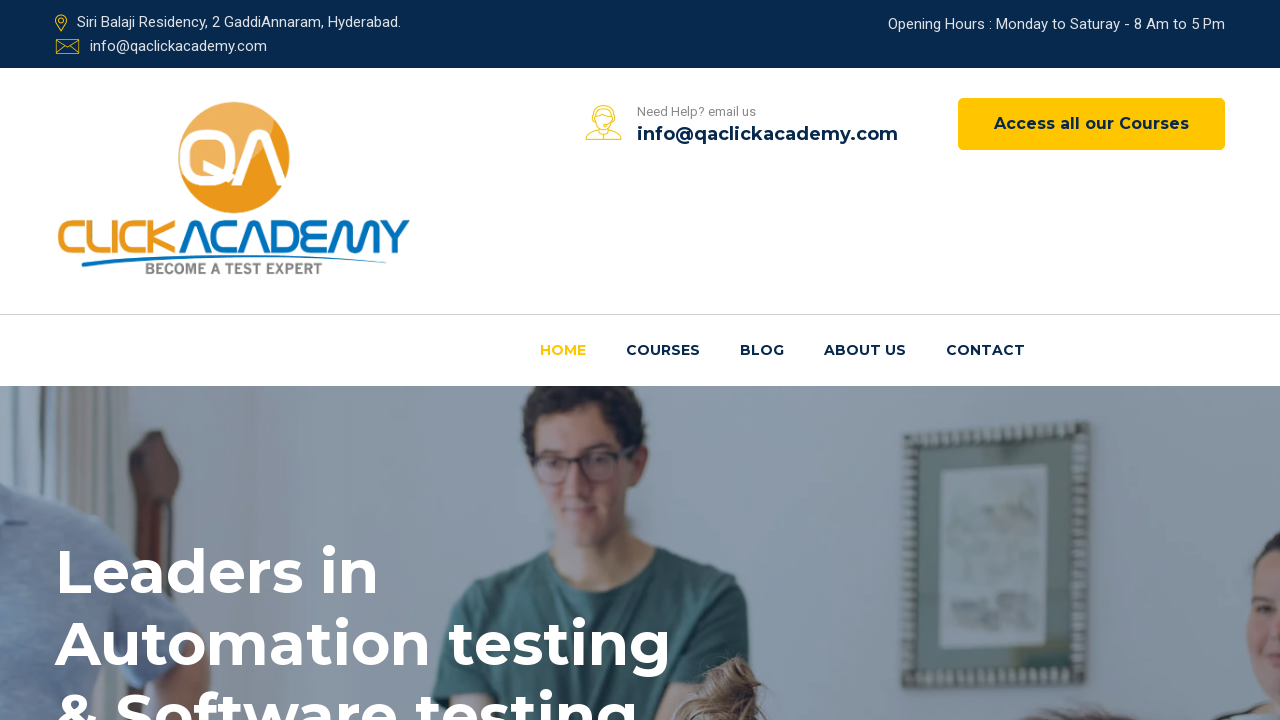